Tests checking and unchecking the toggle all checkbox to mark and unmark all items as completed.

Starting URL: https://demo.playwright.dev/todomvc

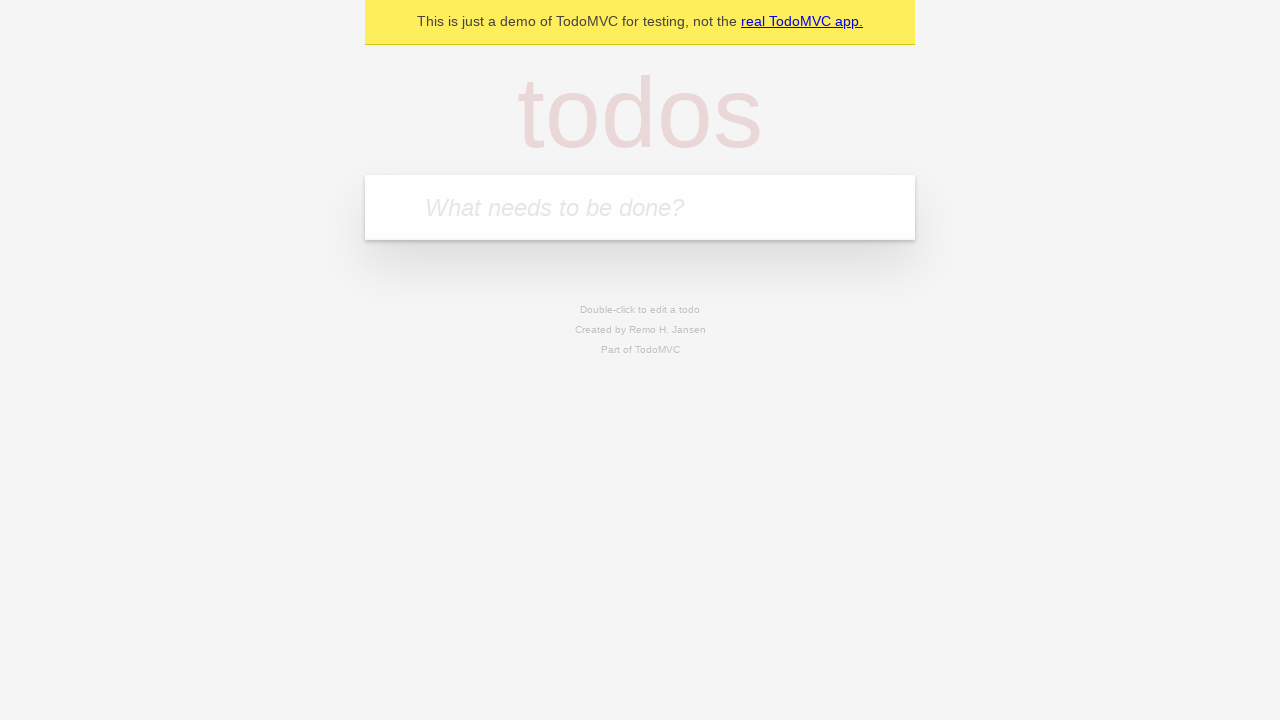

Filled todo input with 'buy some cheese' on internal:attr=[placeholder="What needs to be done?"i]
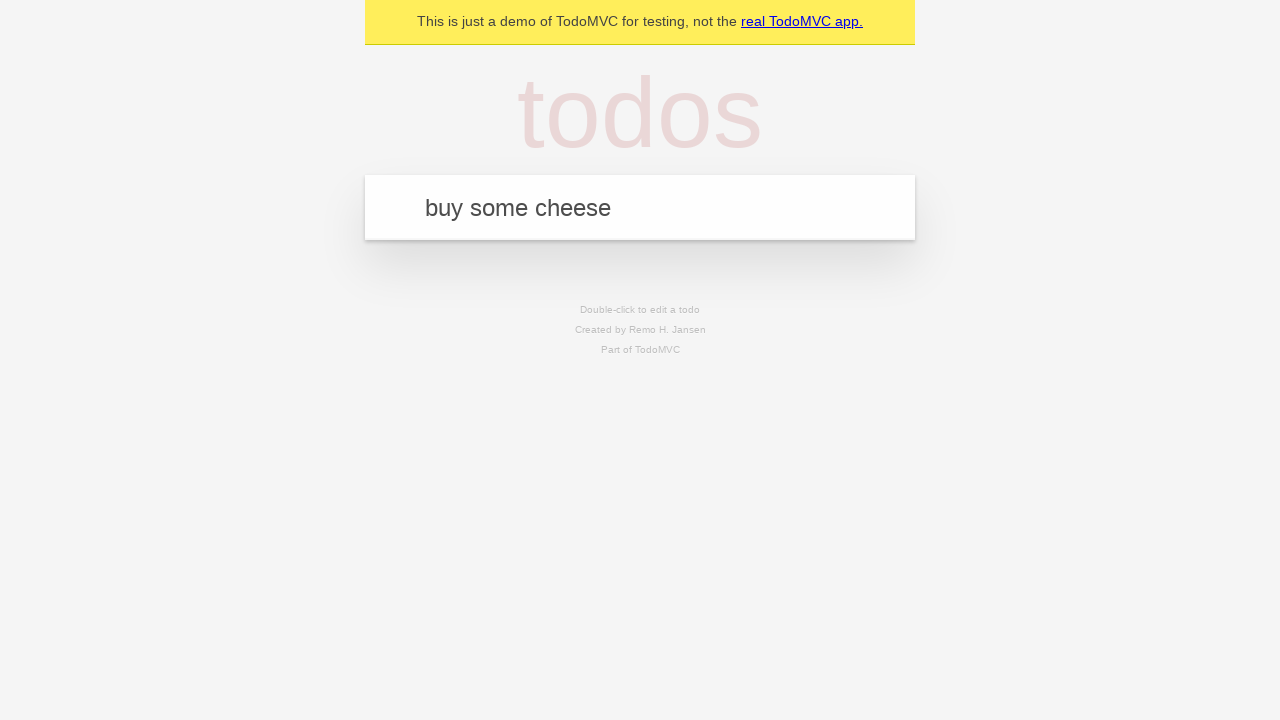

Pressed Enter to add first todo on internal:attr=[placeholder="What needs to be done?"i]
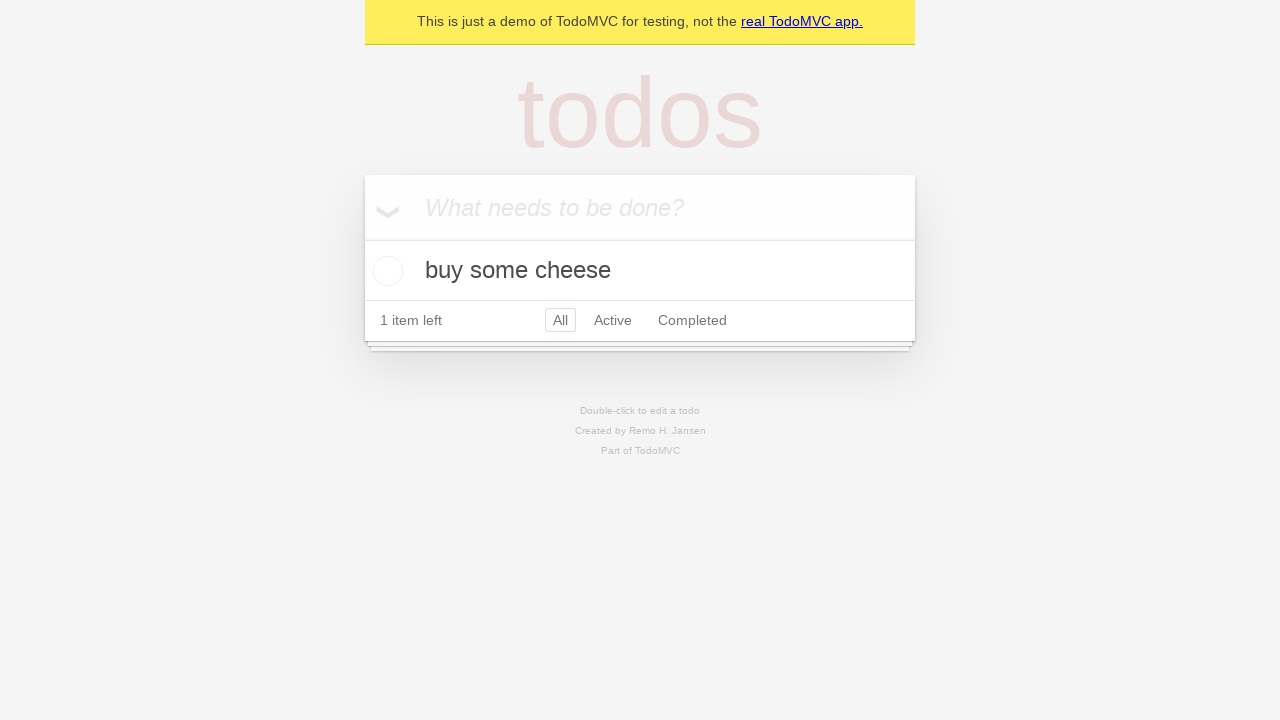

Filled todo input with 'feed the cat' on internal:attr=[placeholder="What needs to be done?"i]
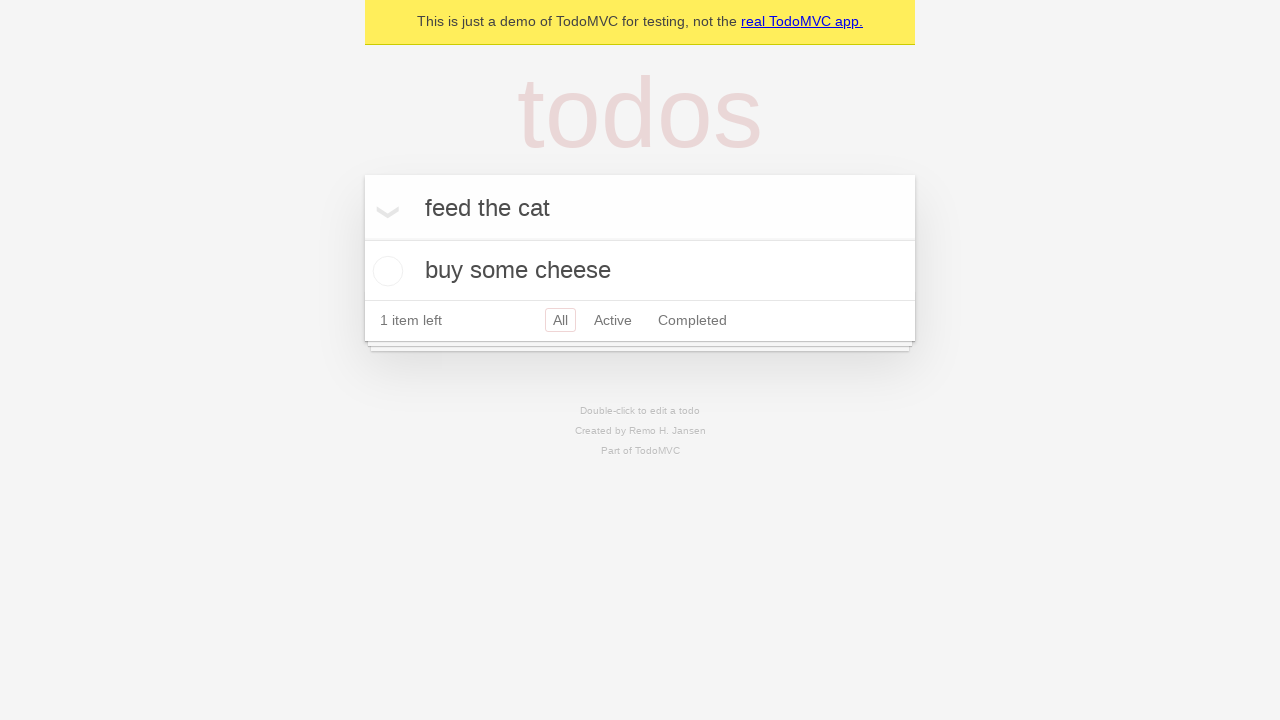

Pressed Enter to add second todo on internal:attr=[placeholder="What needs to be done?"i]
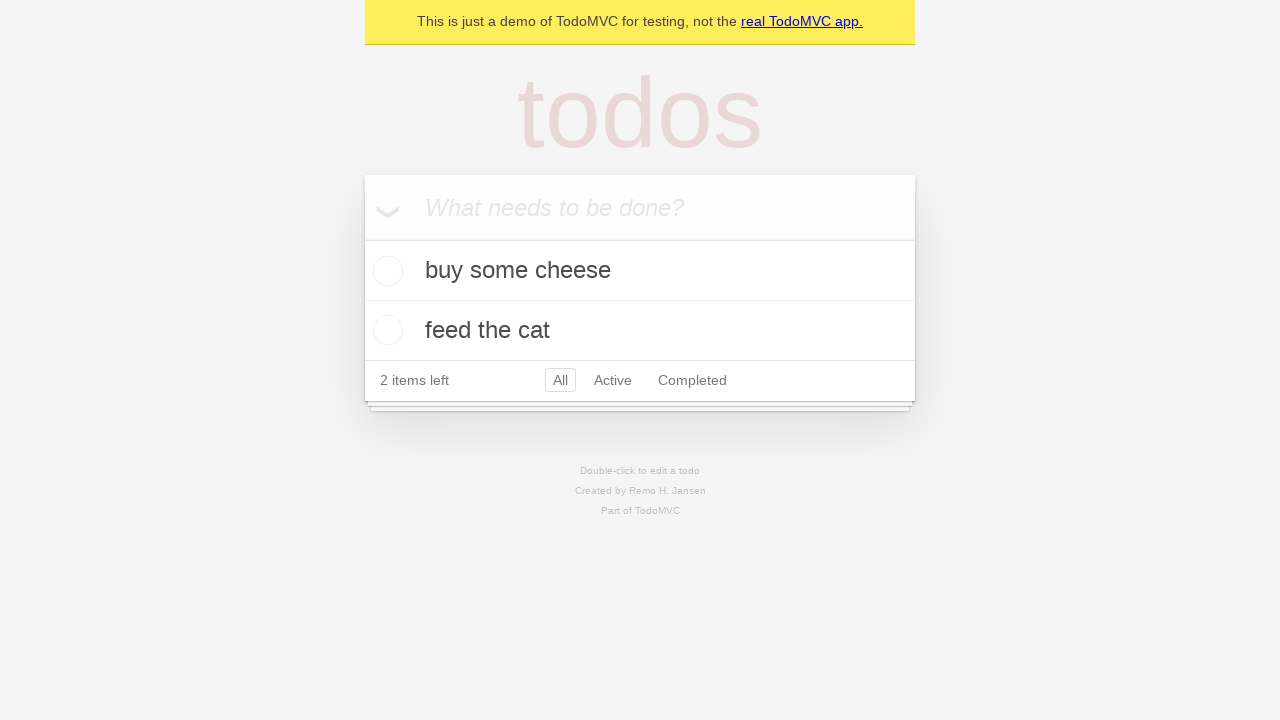

Filled todo input with 'book a doctors appointment' on internal:attr=[placeholder="What needs to be done?"i]
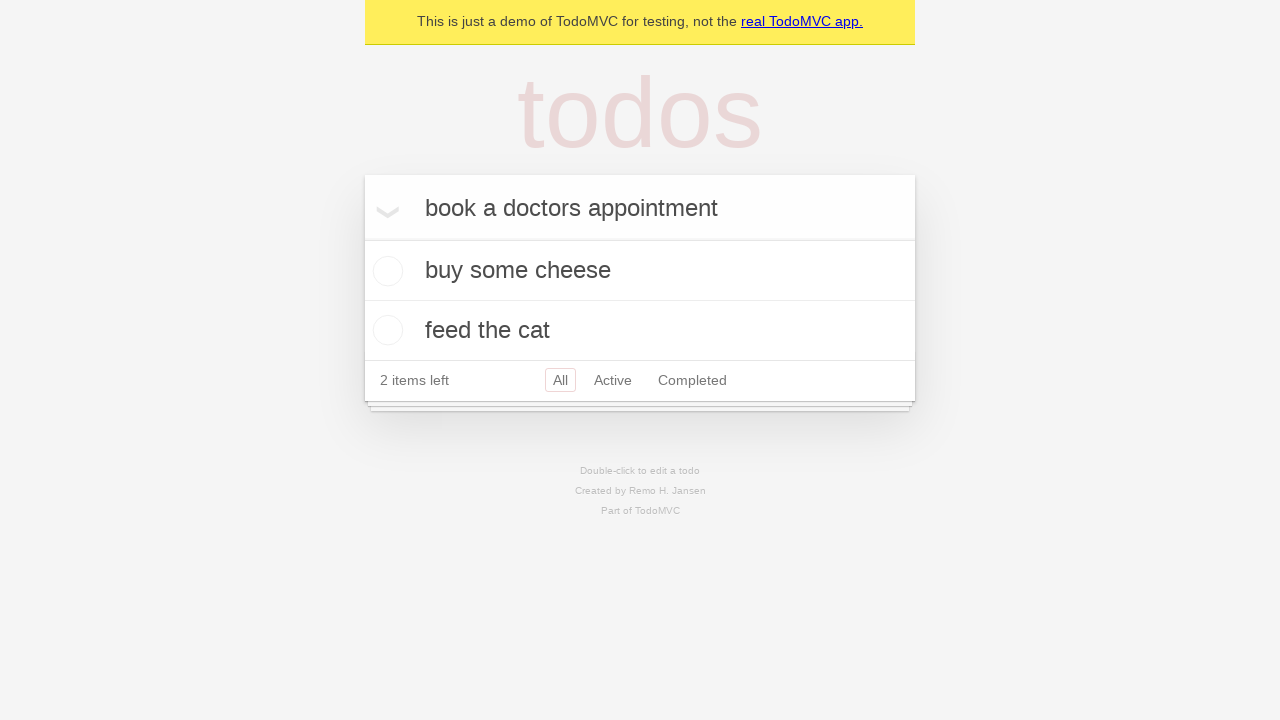

Pressed Enter to add third todo on internal:attr=[placeholder="What needs to be done?"i]
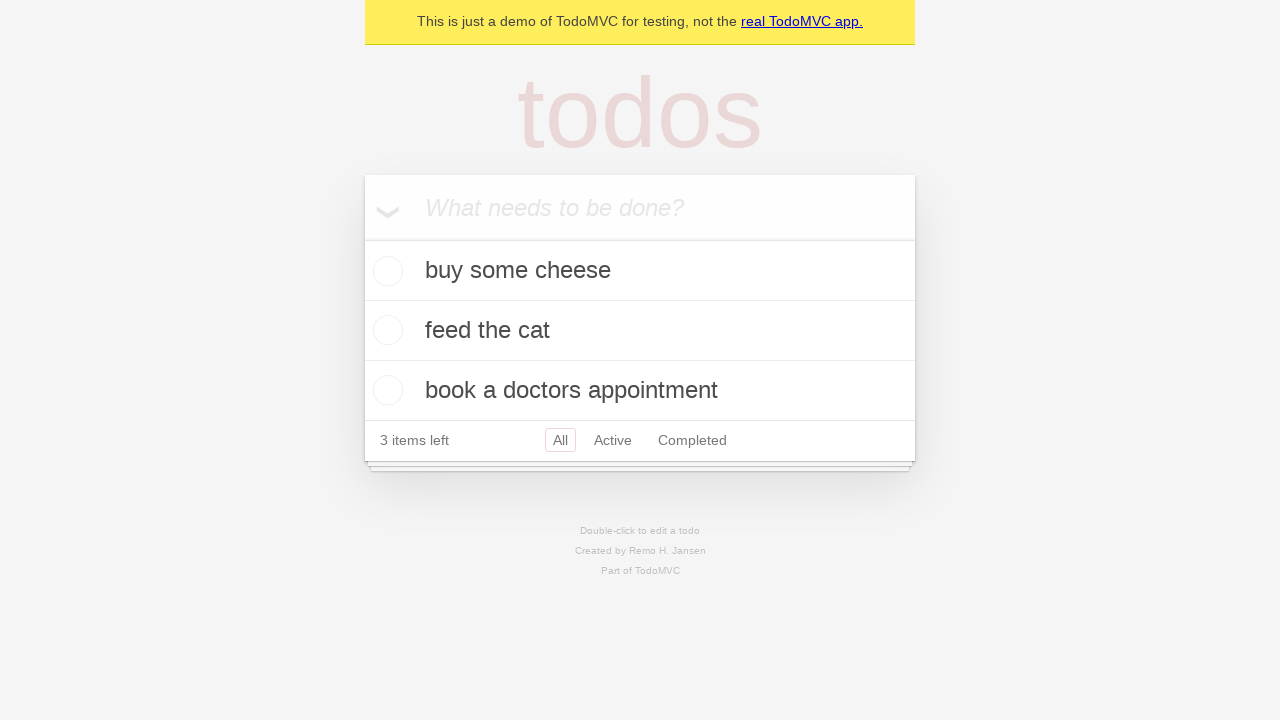

Checked 'Mark all as complete' toggle to mark all todos as completed at (362, 238) on internal:label="Mark all as complete"i
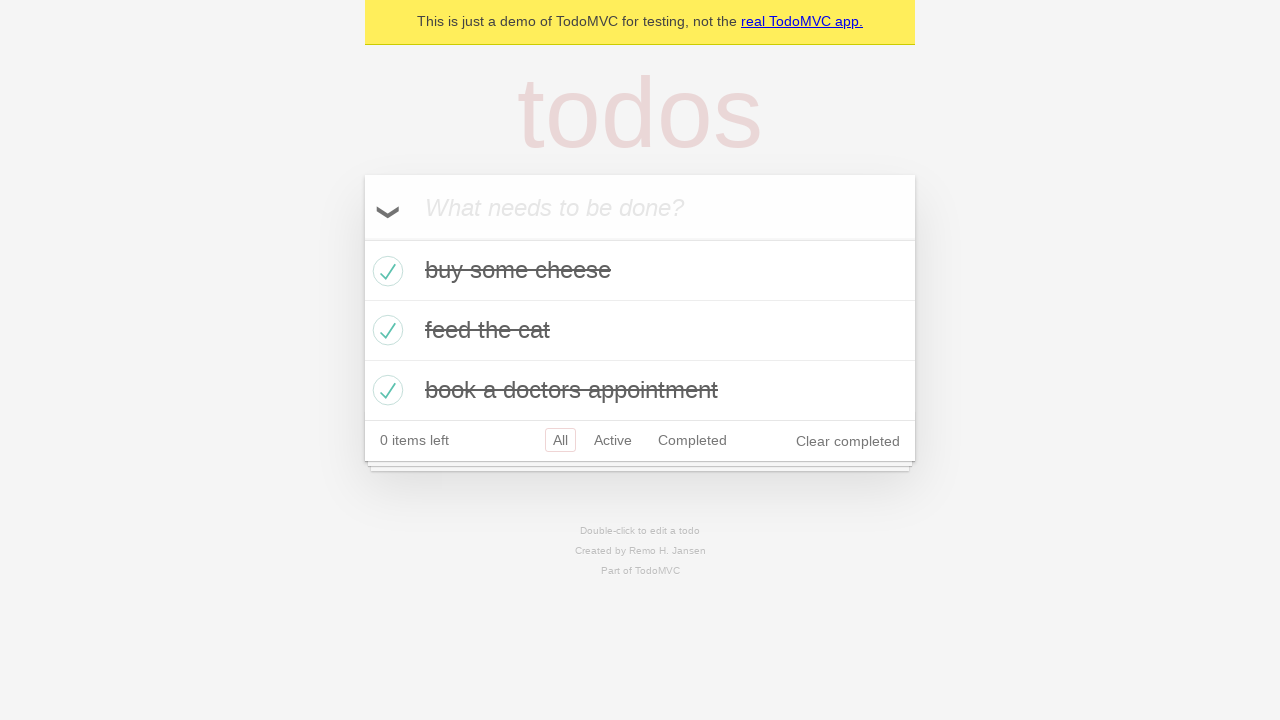

Unchecked 'Mark all as complete' toggle to clear all completed states at (362, 238) on internal:label="Mark all as complete"i
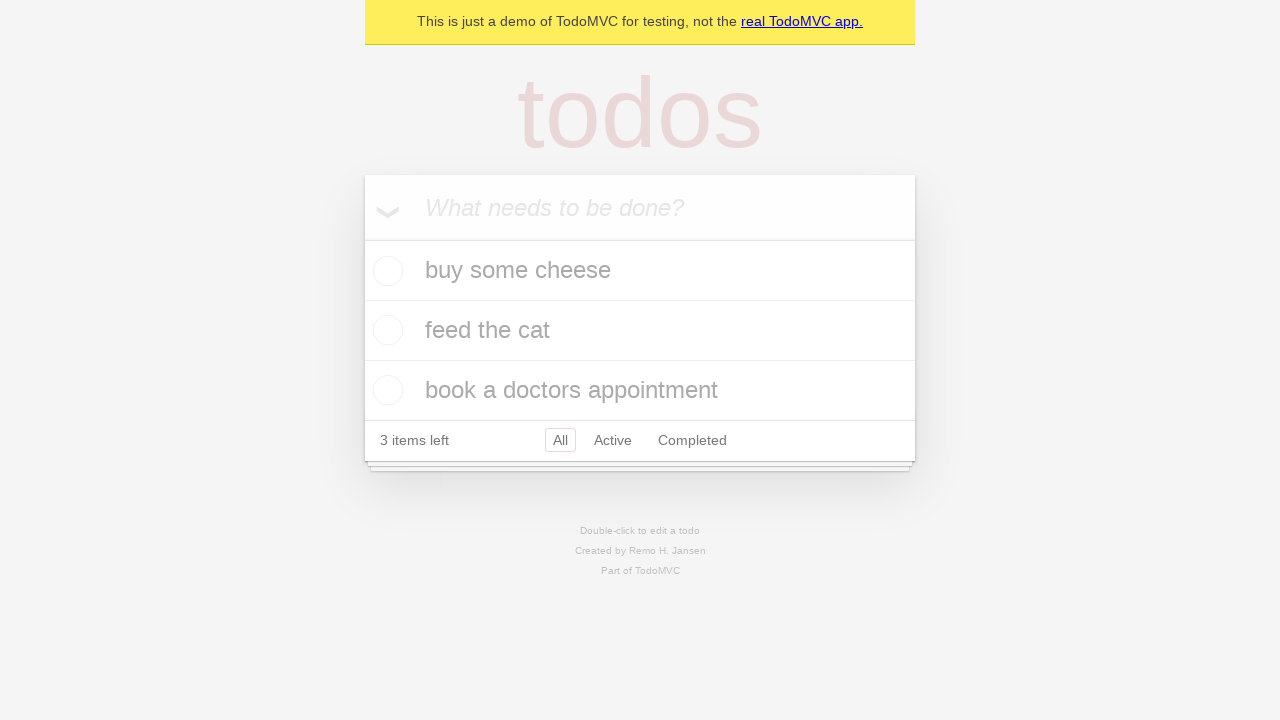

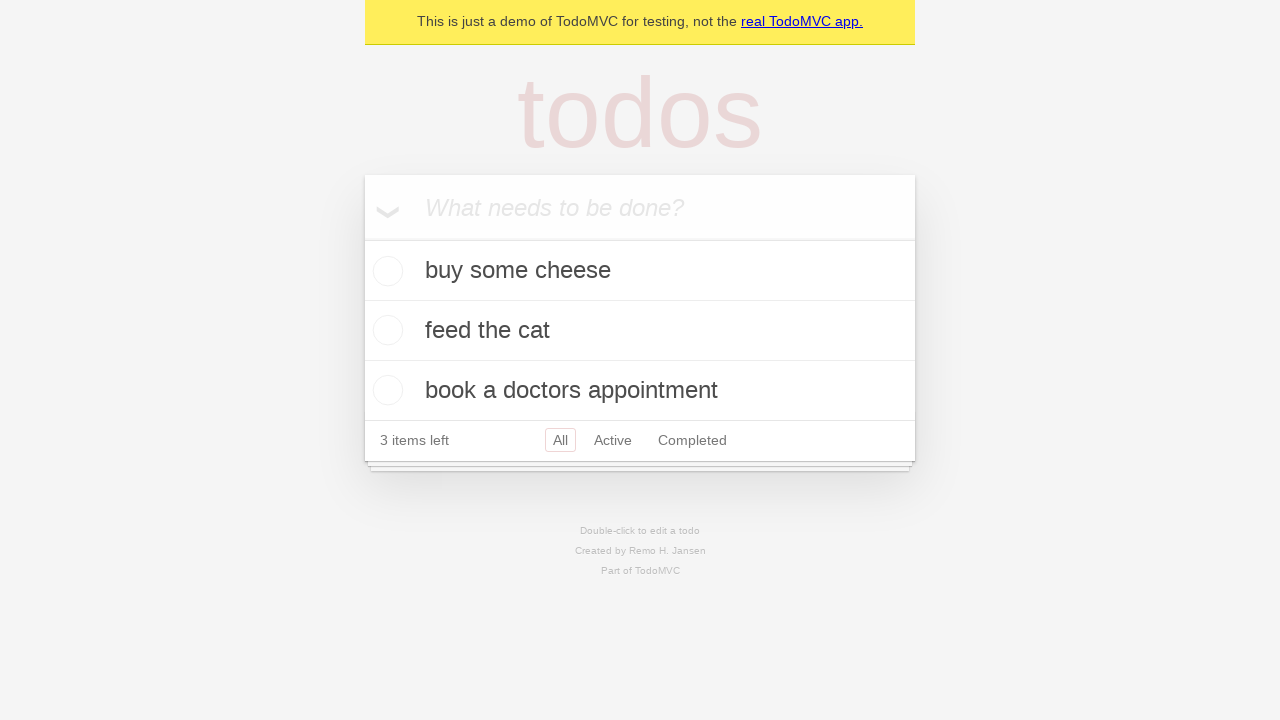